Visits BStackDemo e-commerce site, adds a product to cart, and verifies the cart displays the correct product.

Starting URL: https://www.bstackdemo.com

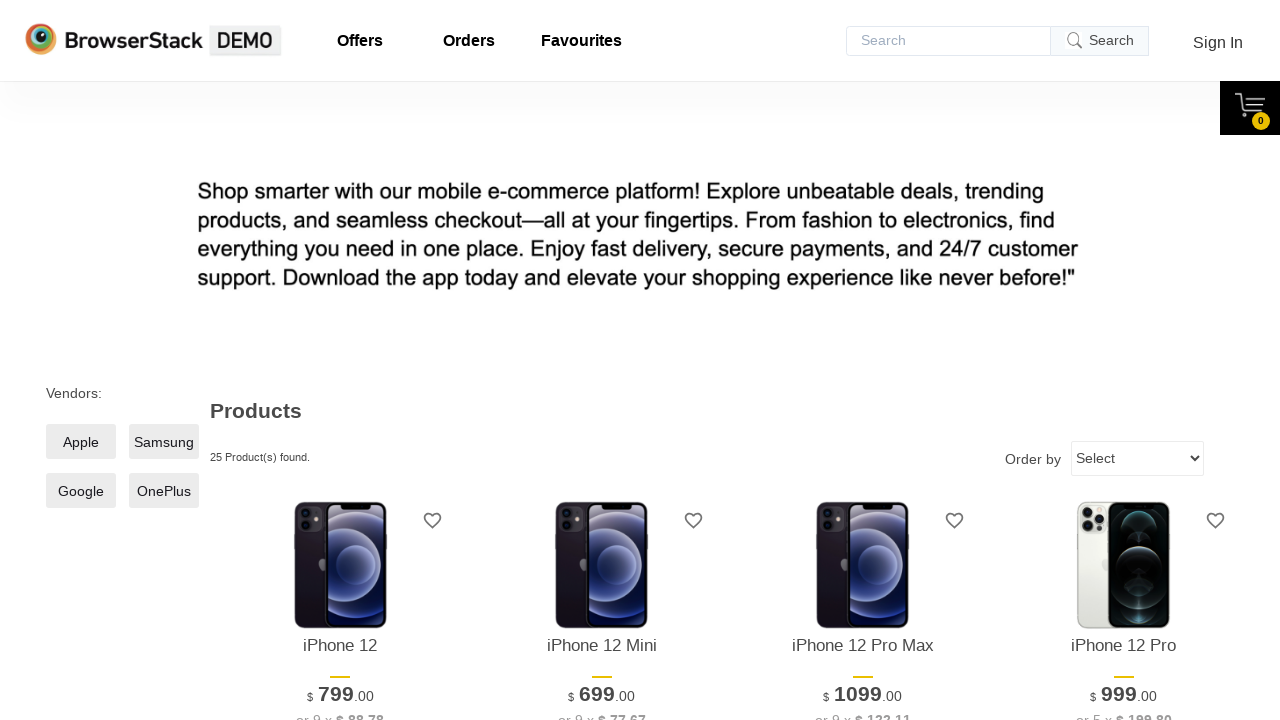

Retrieved product text from first product
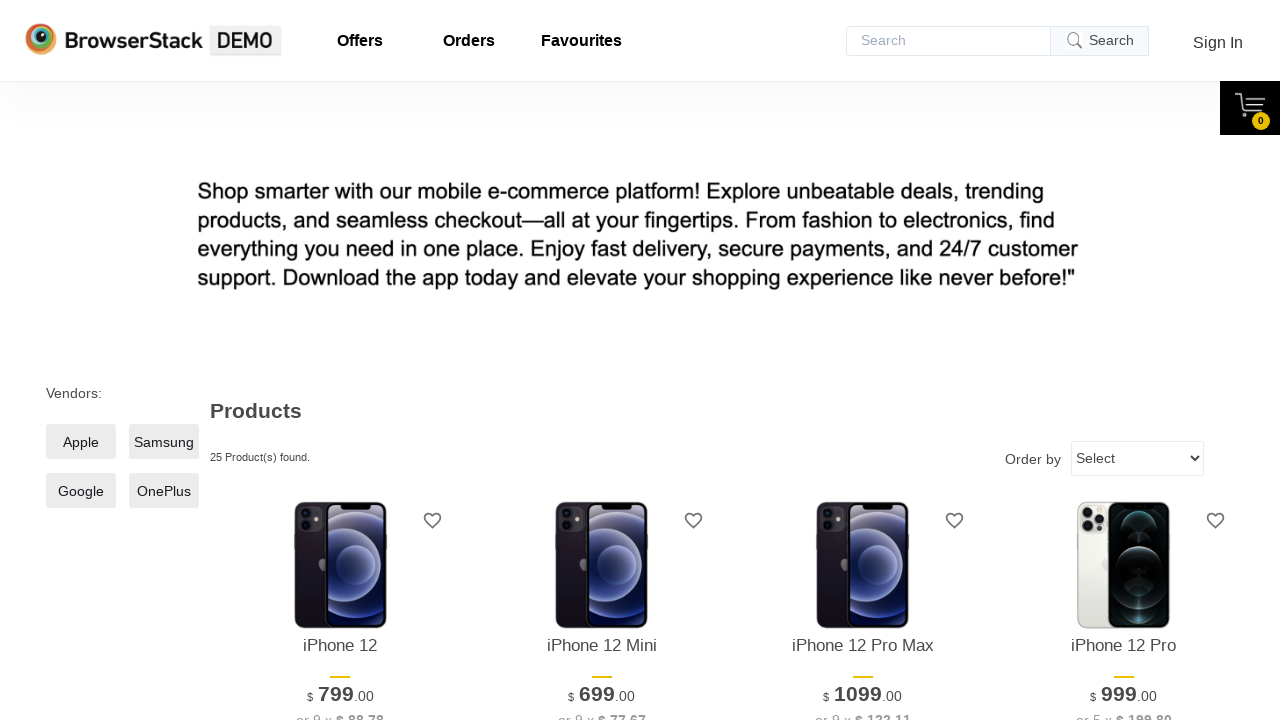

Clicked add to cart button for first product at (340, 361) on xpath=//*[@id='1']/div[4]
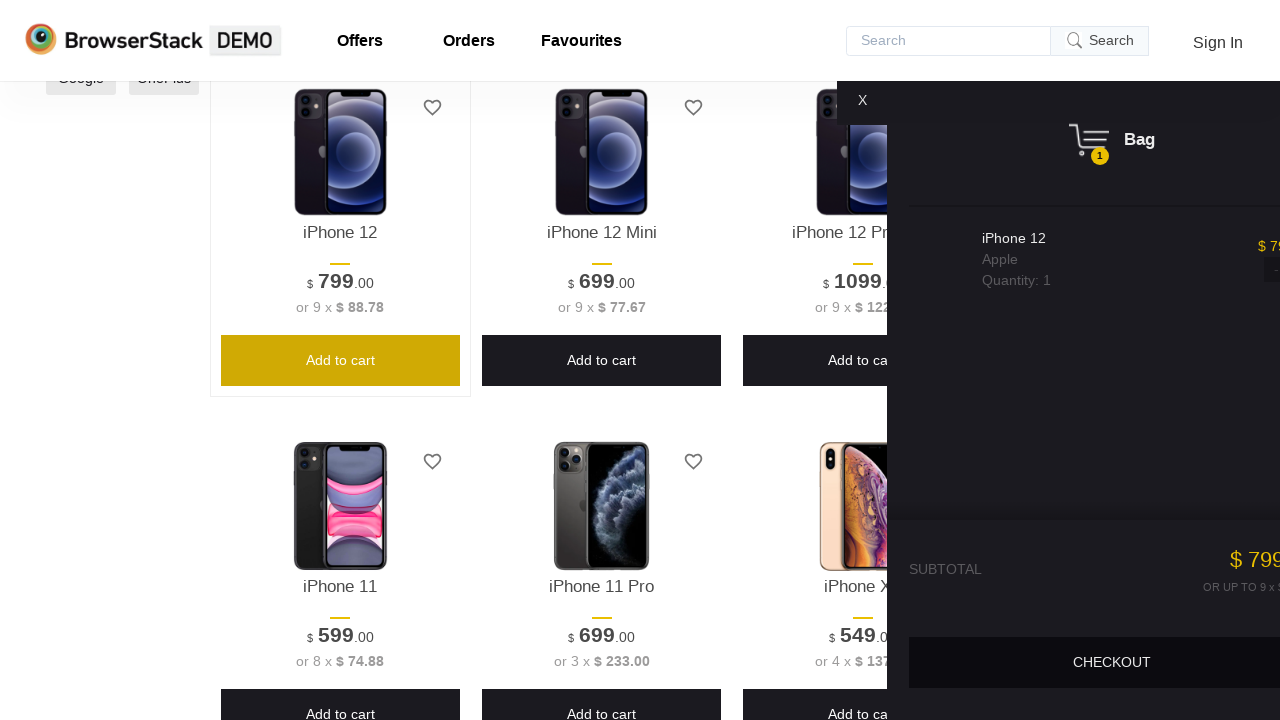

Cart content loaded and displayed
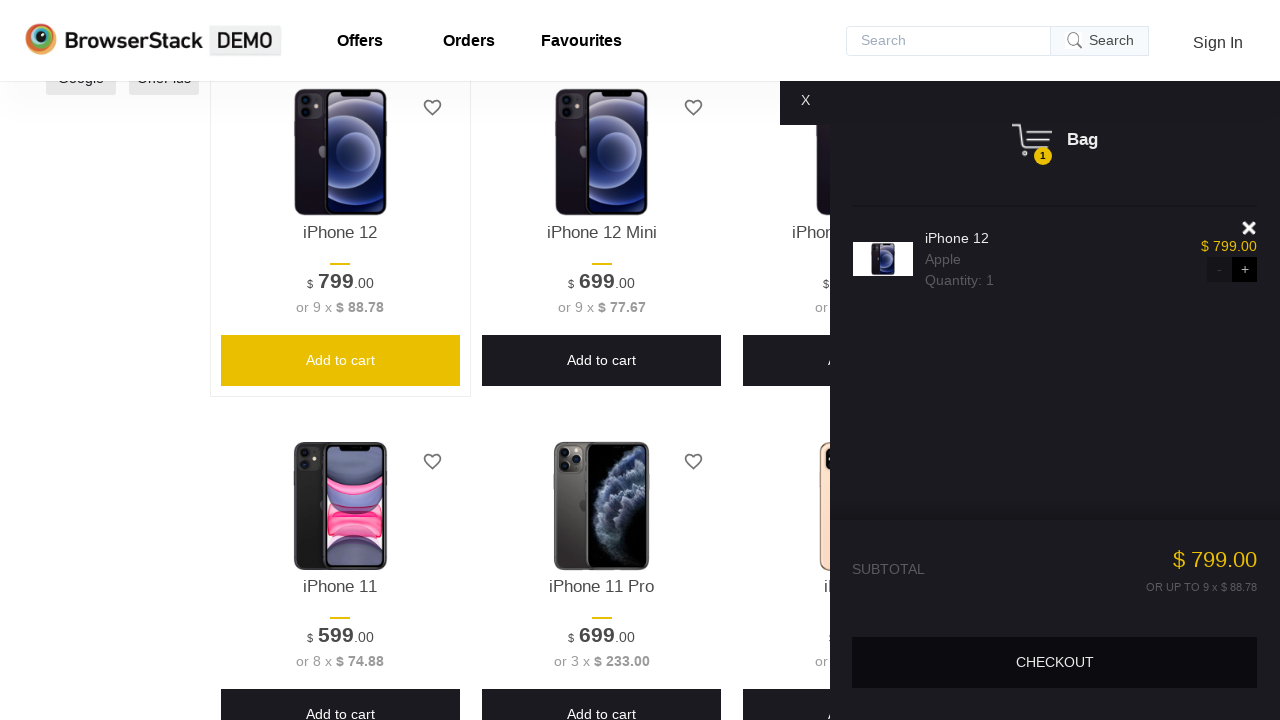

Retrieved product text from cart
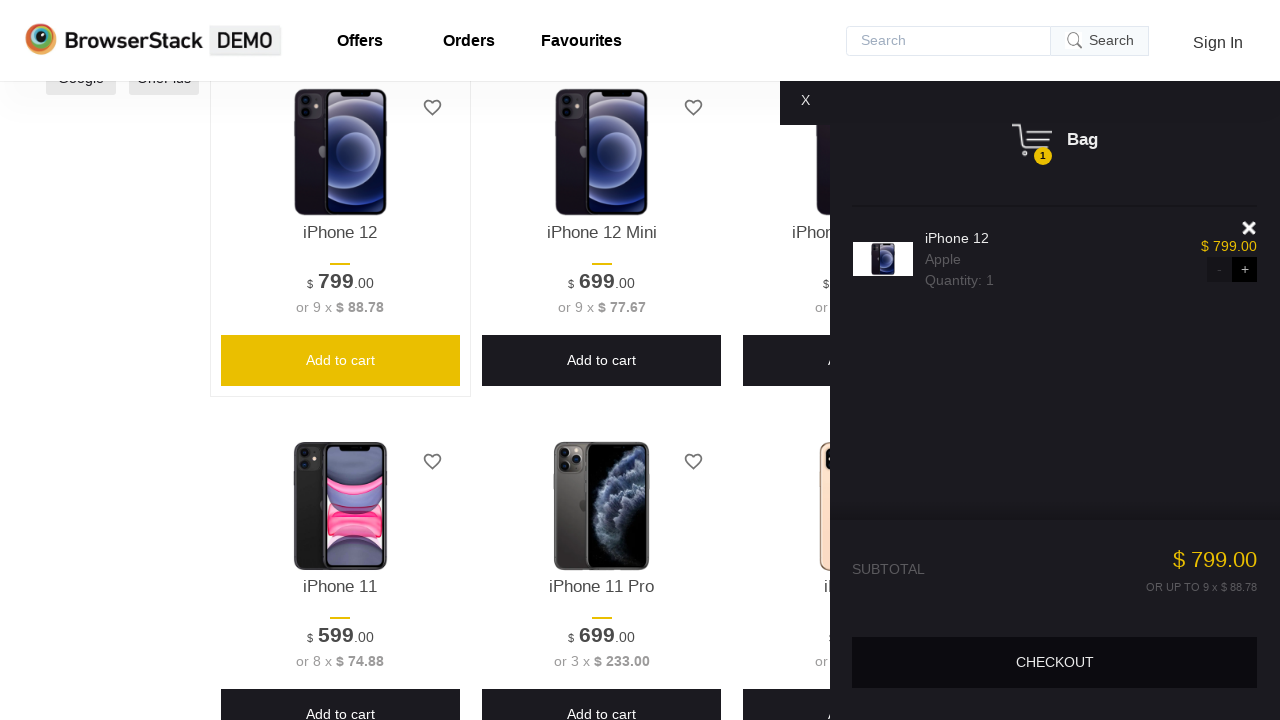

Verified cart product matches original product
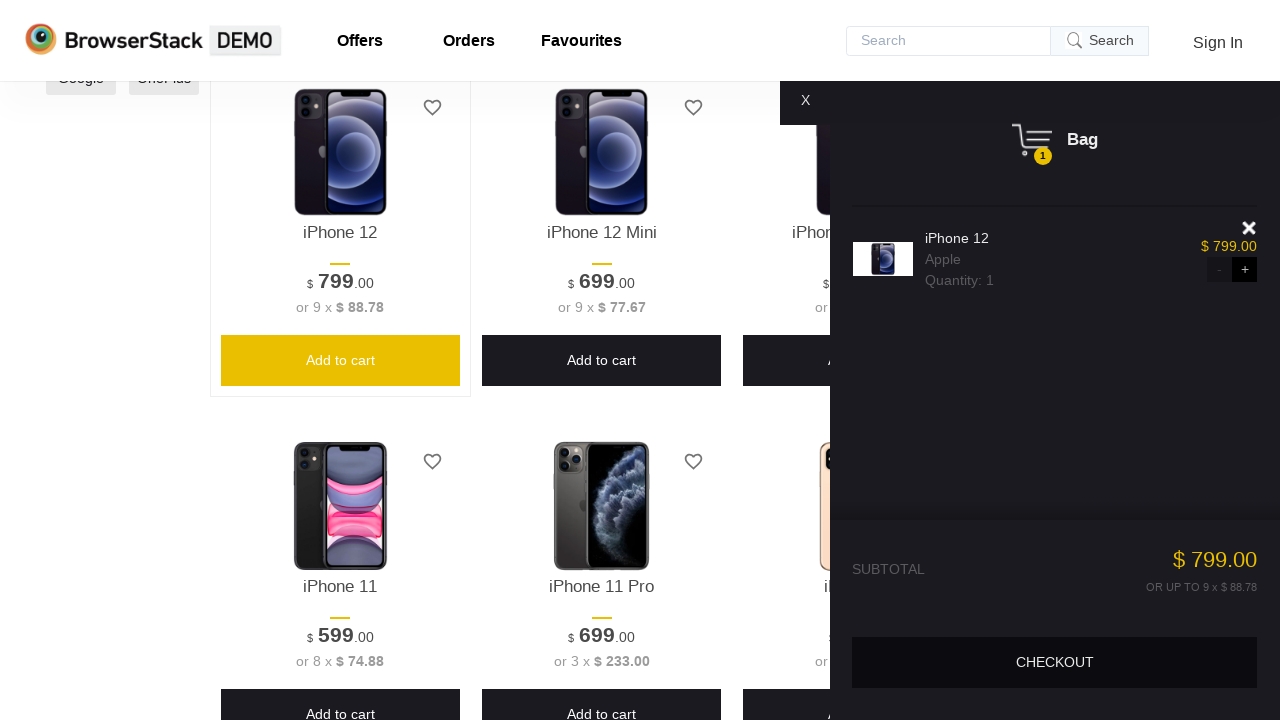

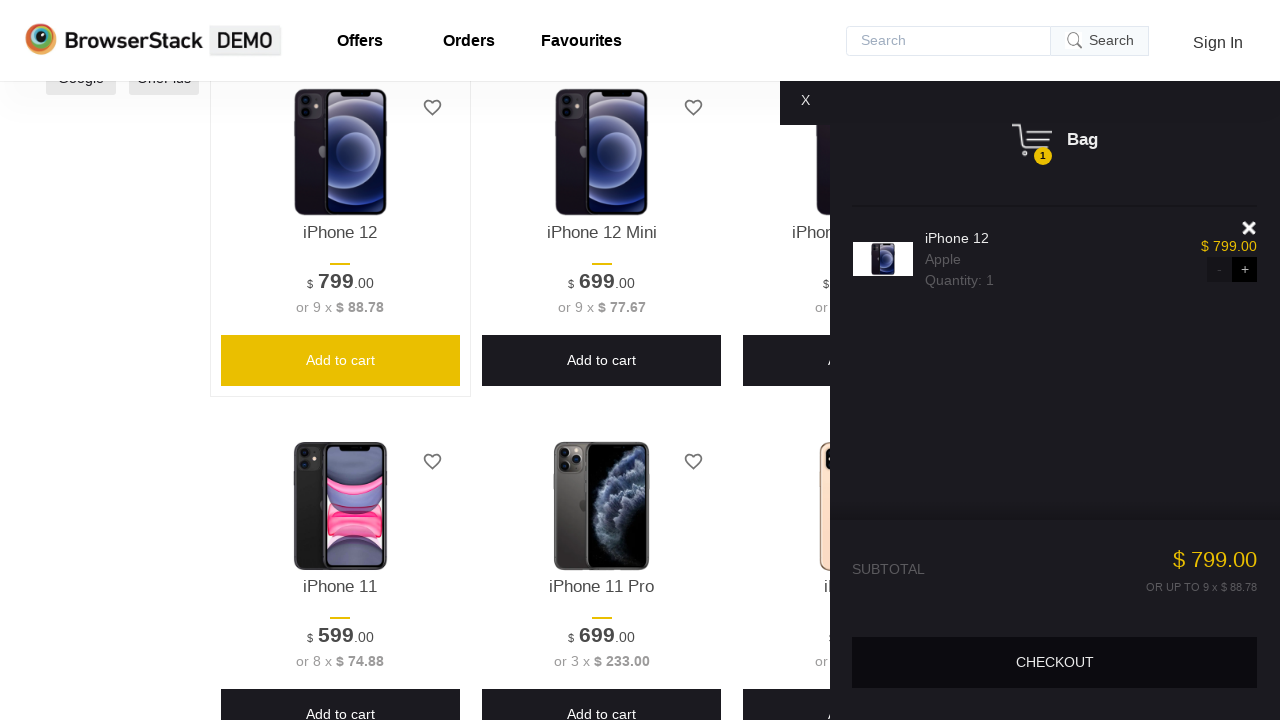